Tests GitHub advanced search functionality by filling in search criteria (search term, repository owner, date, and programming language) and submitting the form to search for repositories.

Starting URL: https://github.com/search/advanced

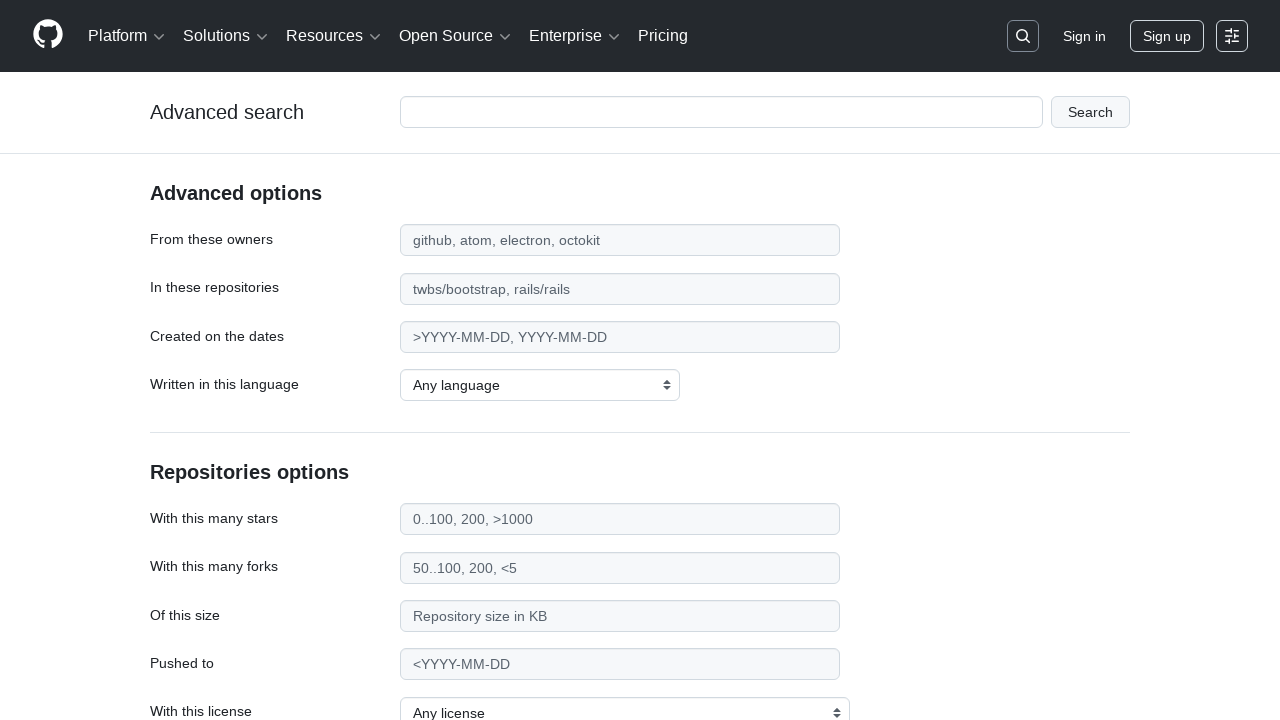

Filled search term field with 'apify-js' on #adv_code_search input.js-advanced-search-input
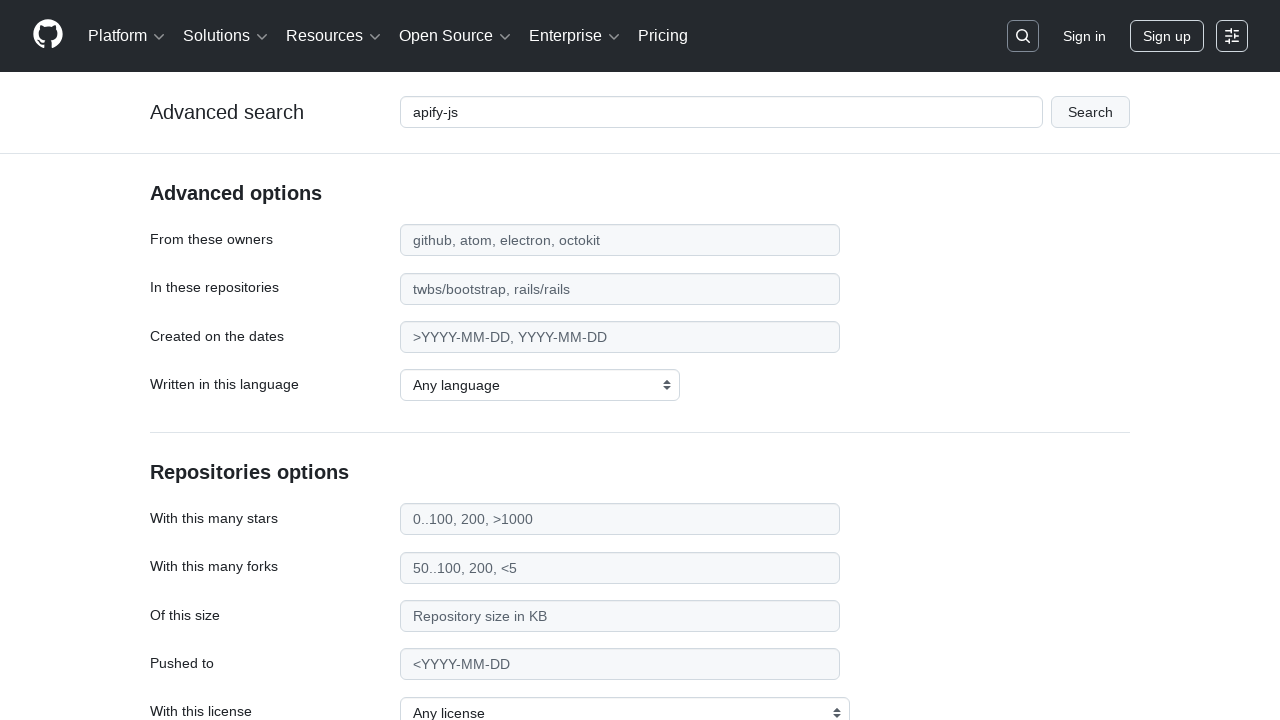

Filled repository owner field with 'apify' on #search_from
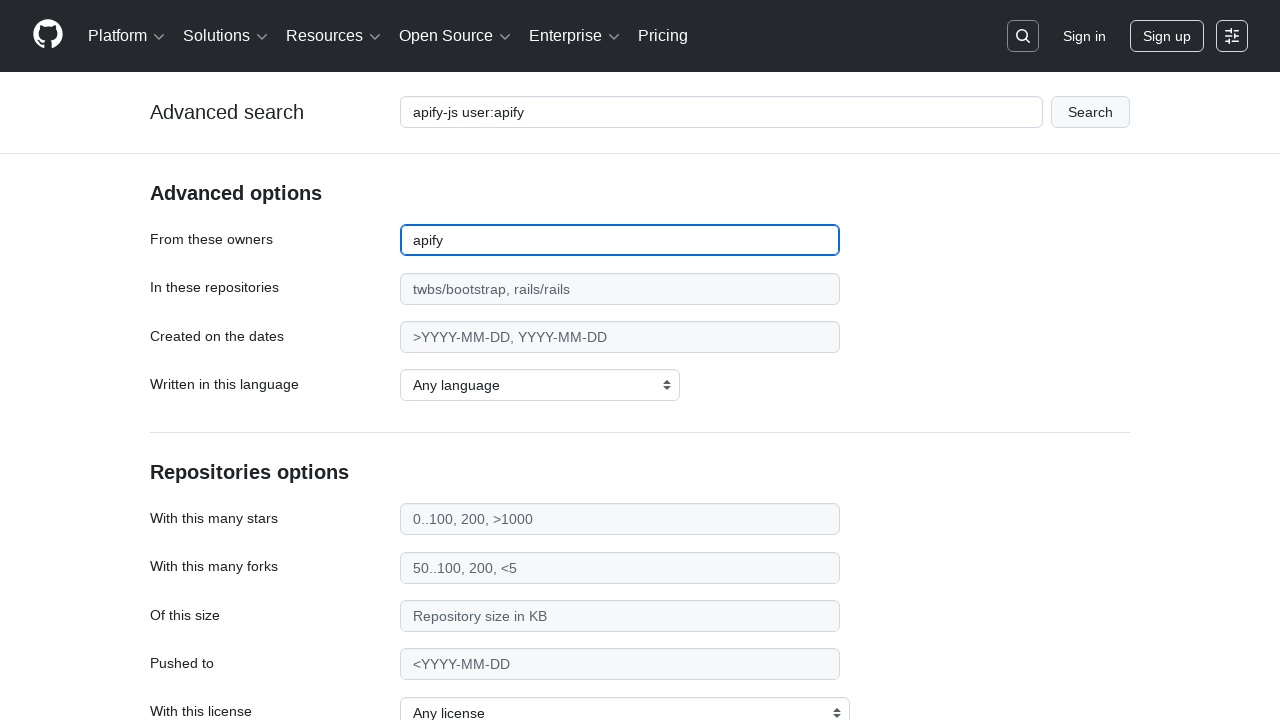

Filled date field with '>2015' on #search_date
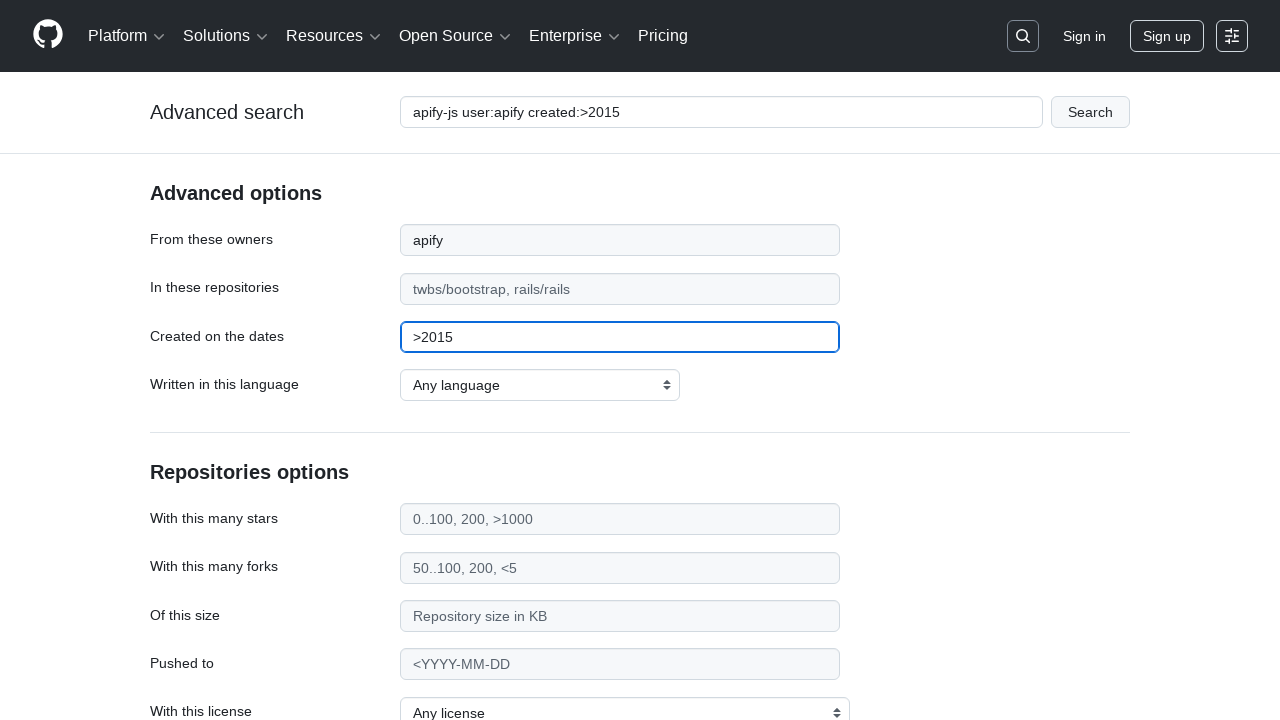

Selected JavaScript as the programming language on select#search_language
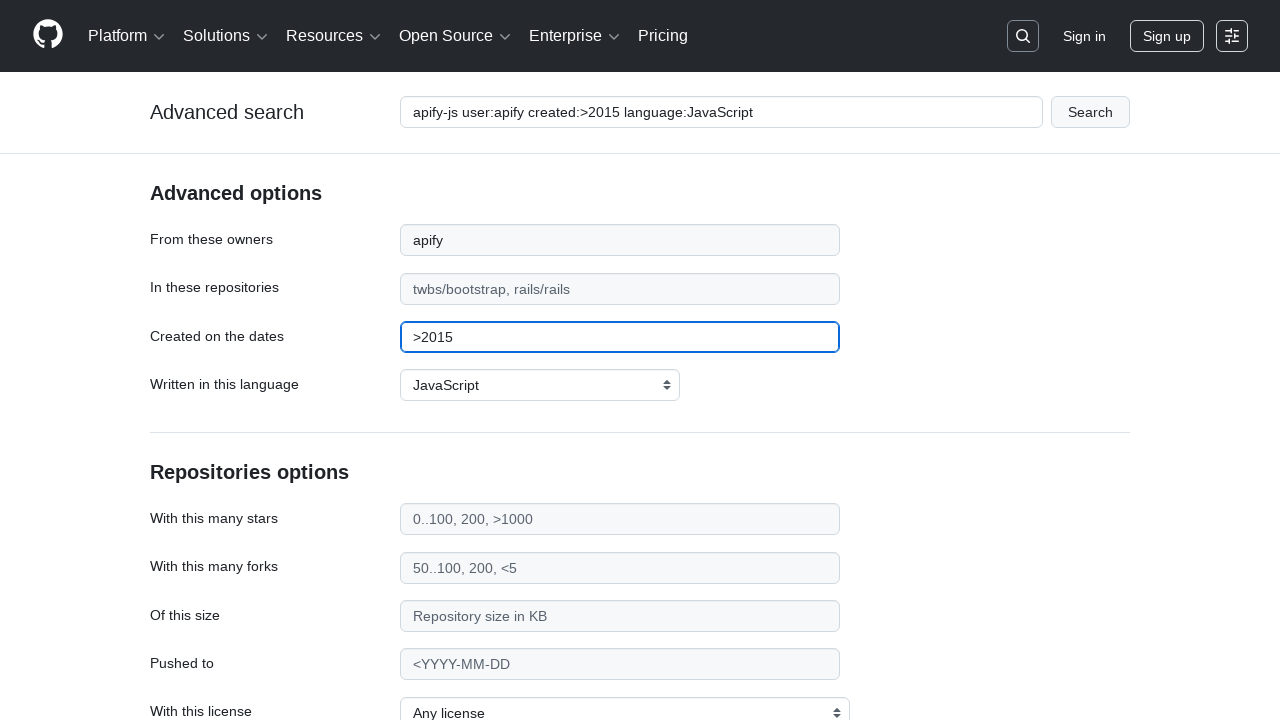

Clicked submit button to execute advanced search at (1090, 112) on #adv_code_search button[type="submit"]
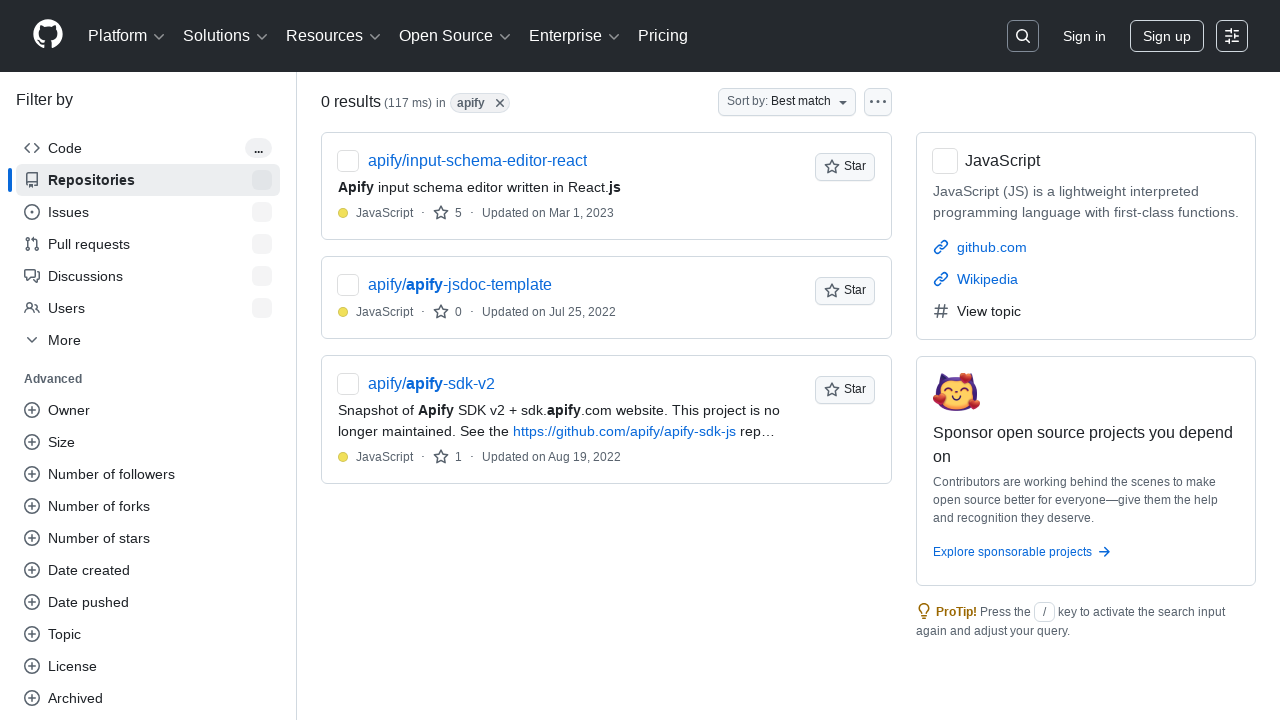

Search results page loaded and network idle
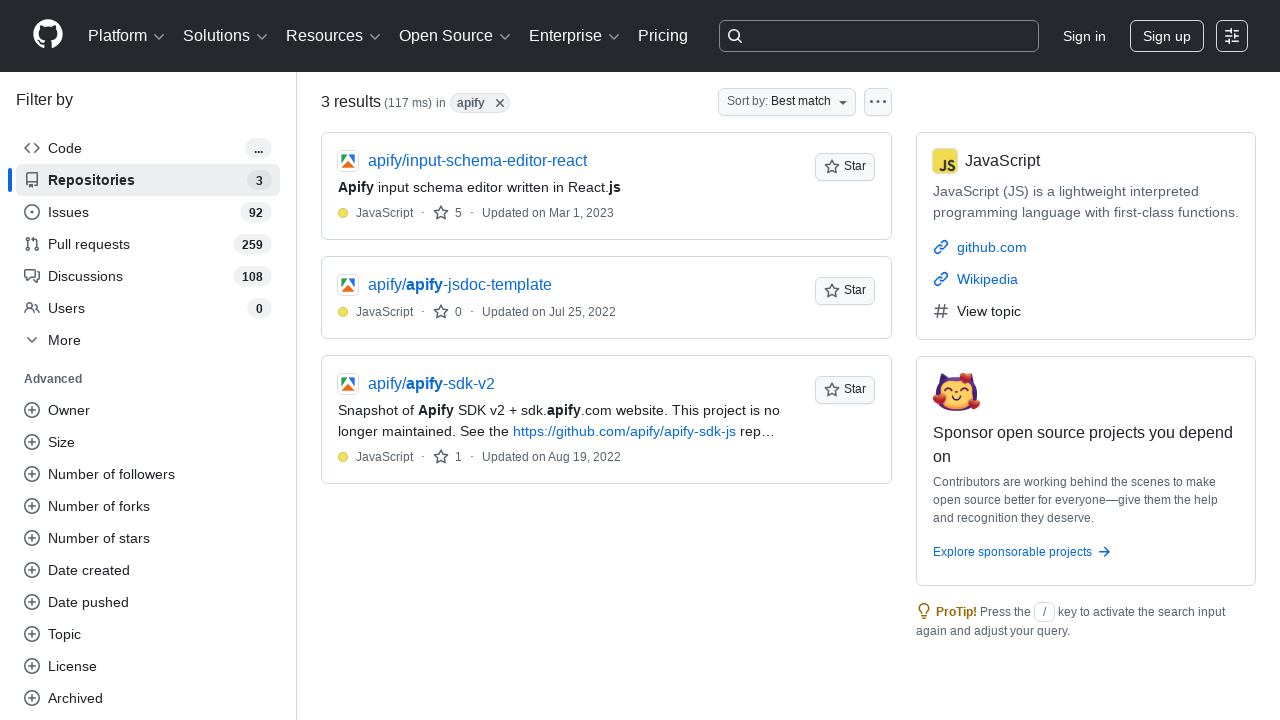

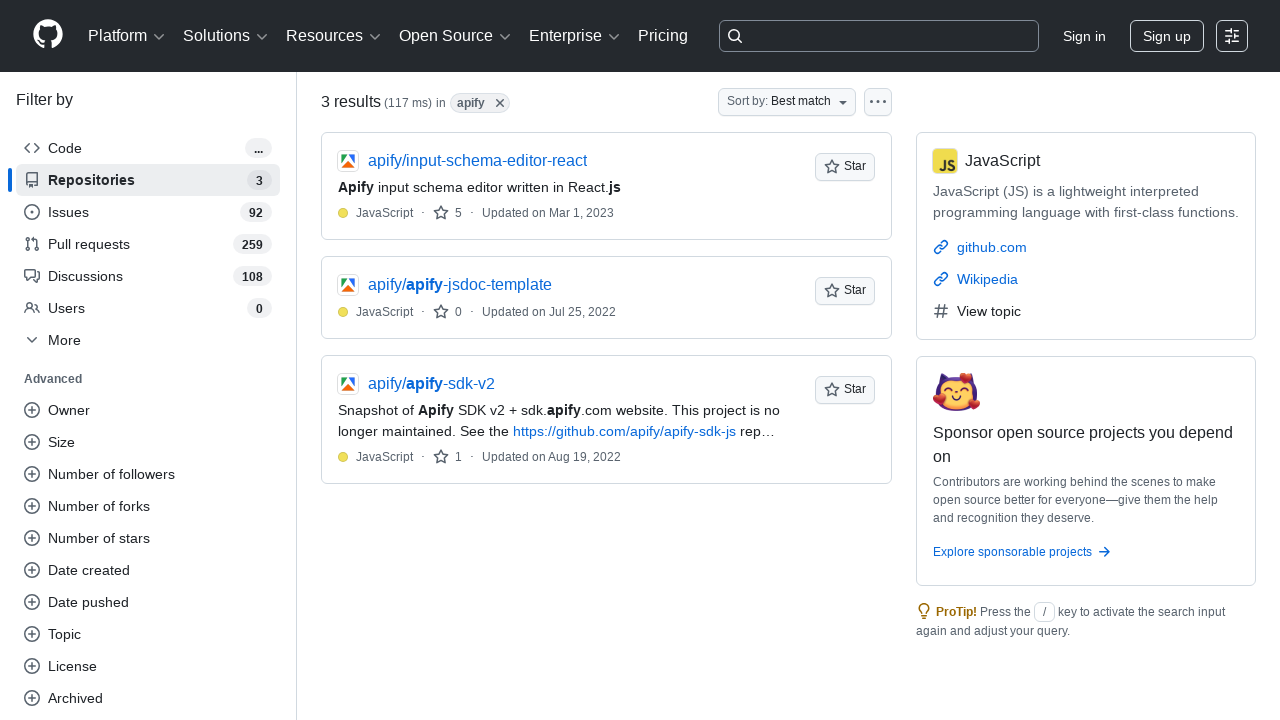